Tests the practice form submission with mixed special characters and numbers in the last name field.

Starting URL: https://demoqa.com/automation-practice-form

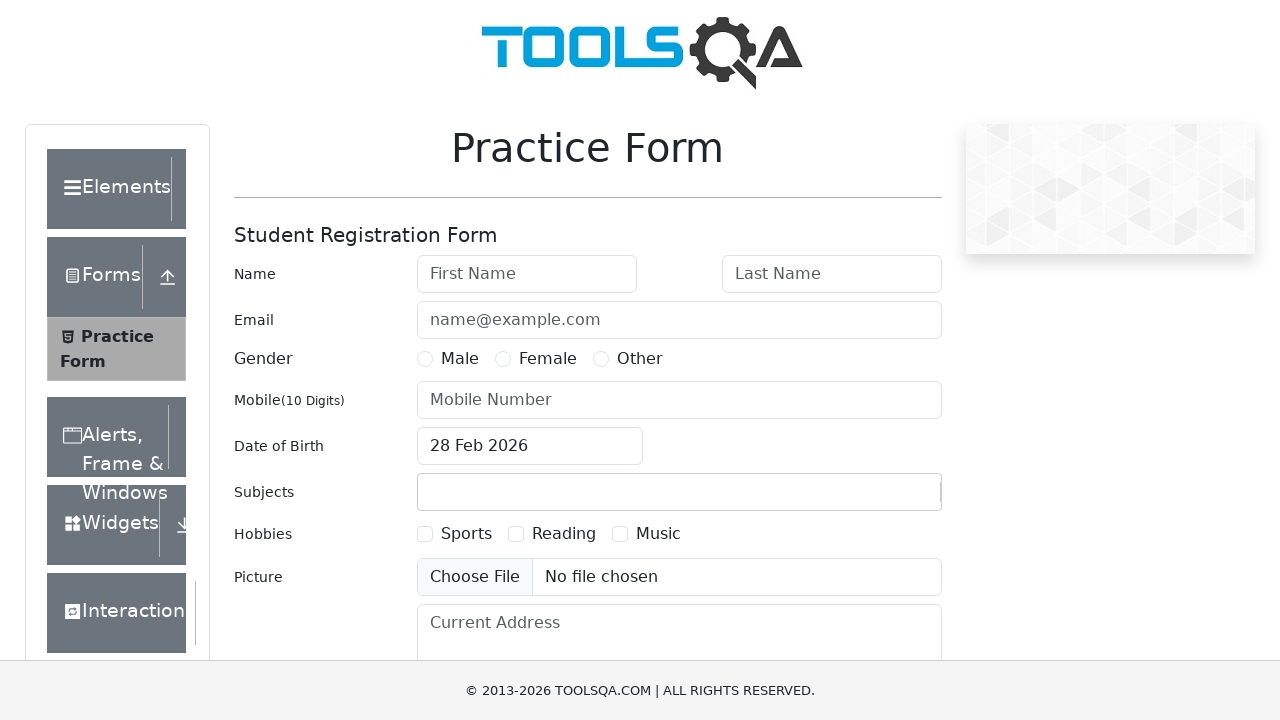

Filled first name field with 'Akshaya' on input#firstName
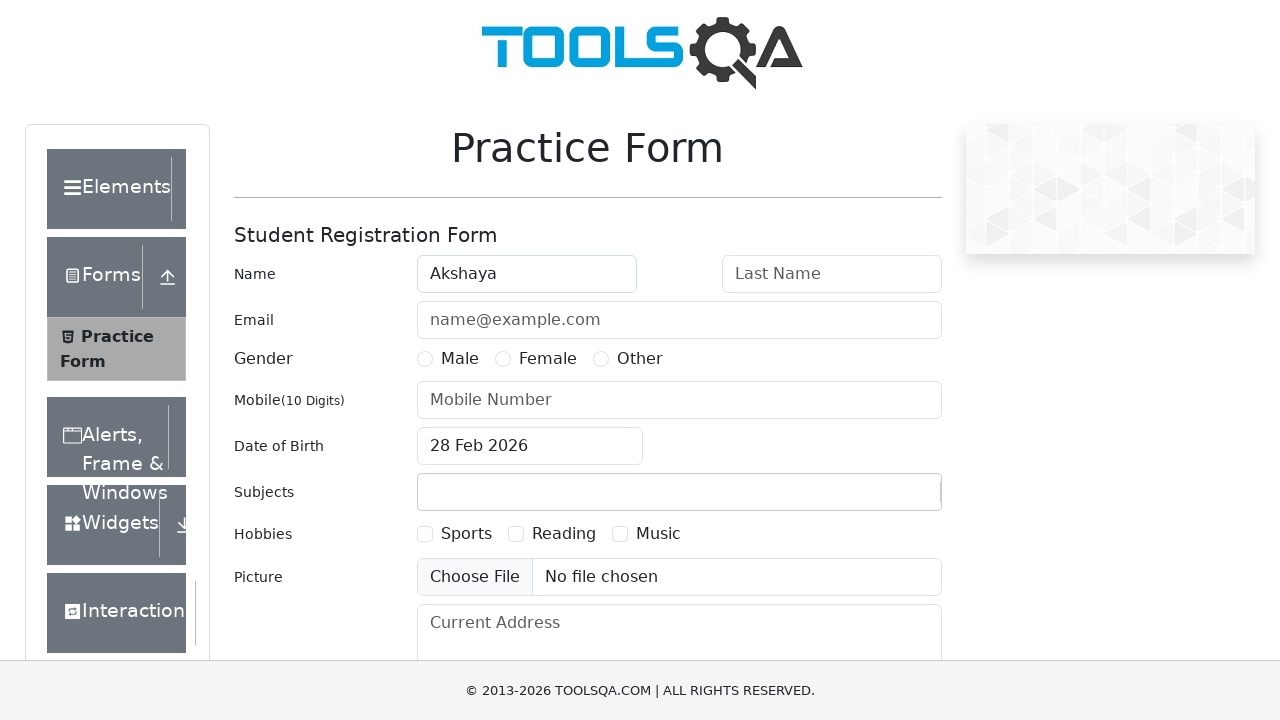

Filled last name field with '#^%$1234' (mixed special characters and numbers) on input#lastName
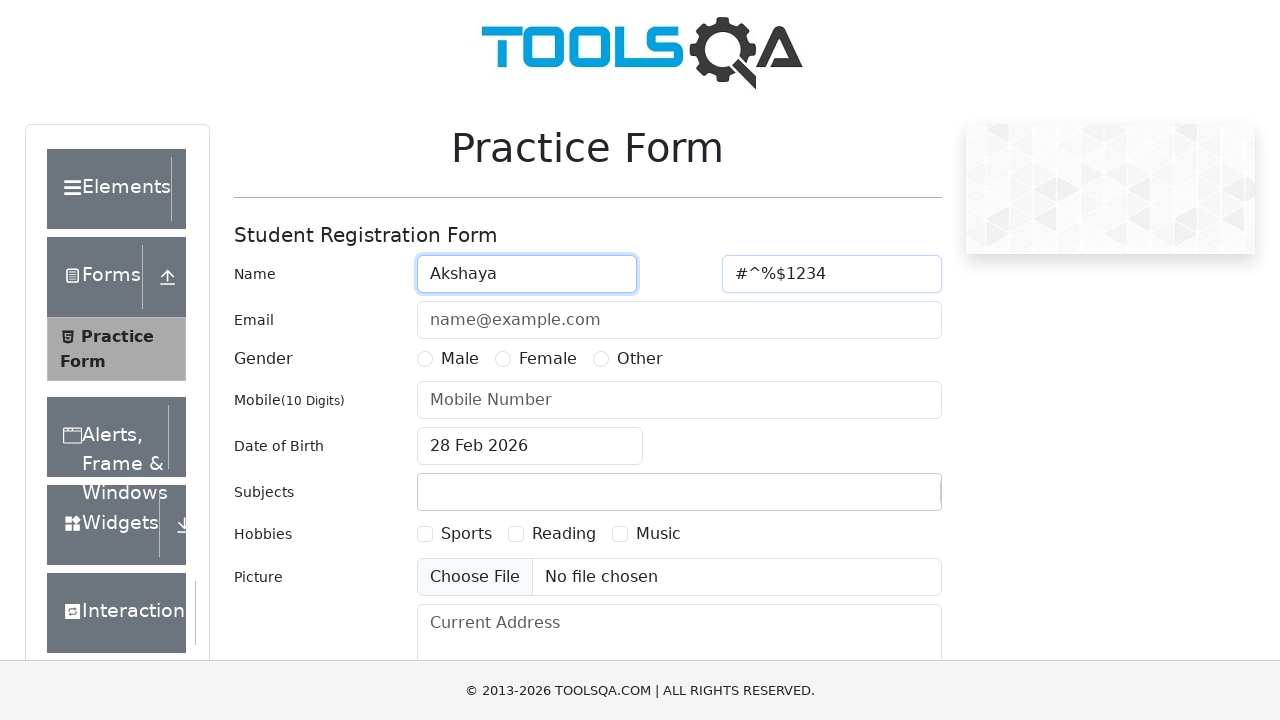

Selected Female gender option at (548, 359) on label:has-text('Female')
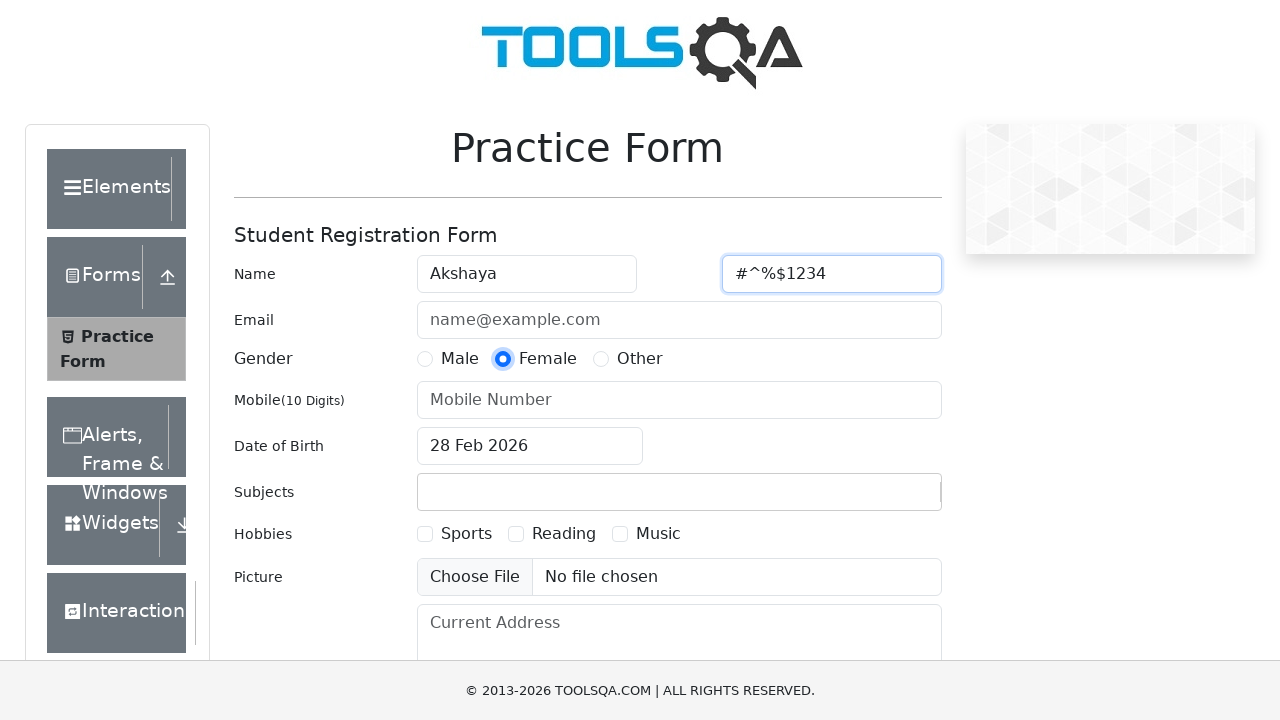

Filled mobile number field with '9822385578' on input#userNumber
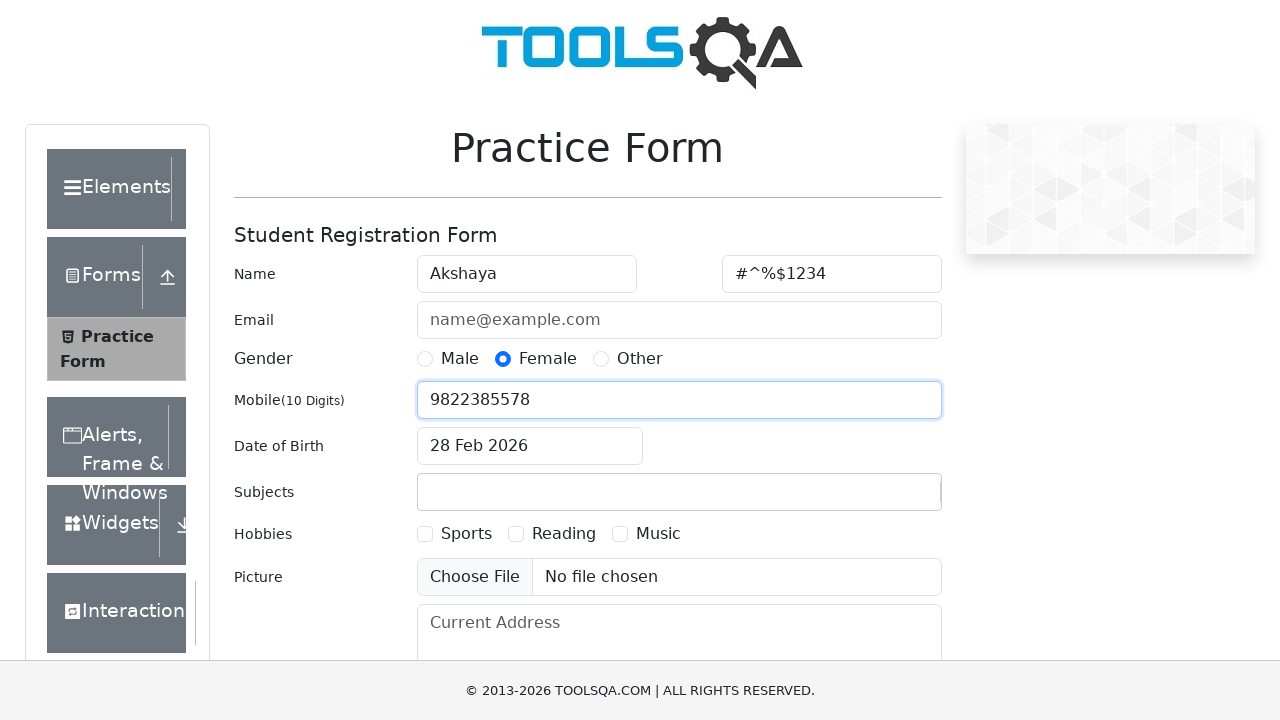

Scrolled to submit button
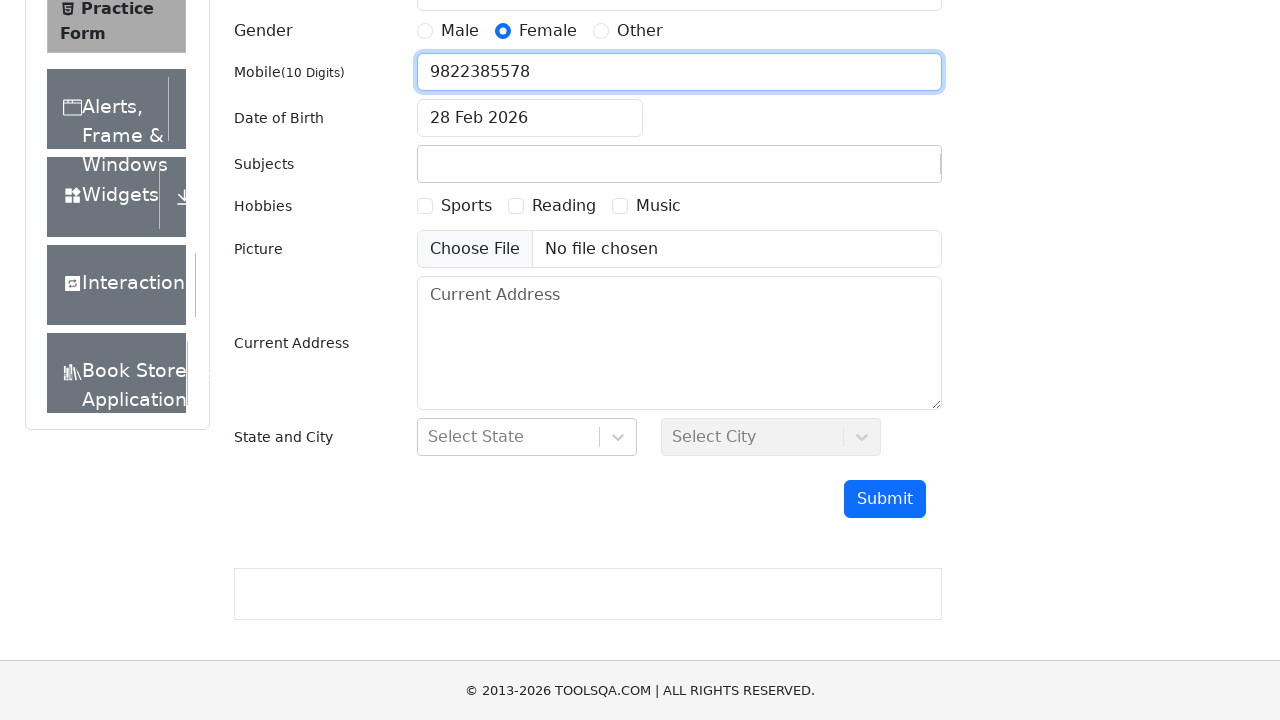

Clicked submit button to submit the practice form at (885, 499) on button#submit
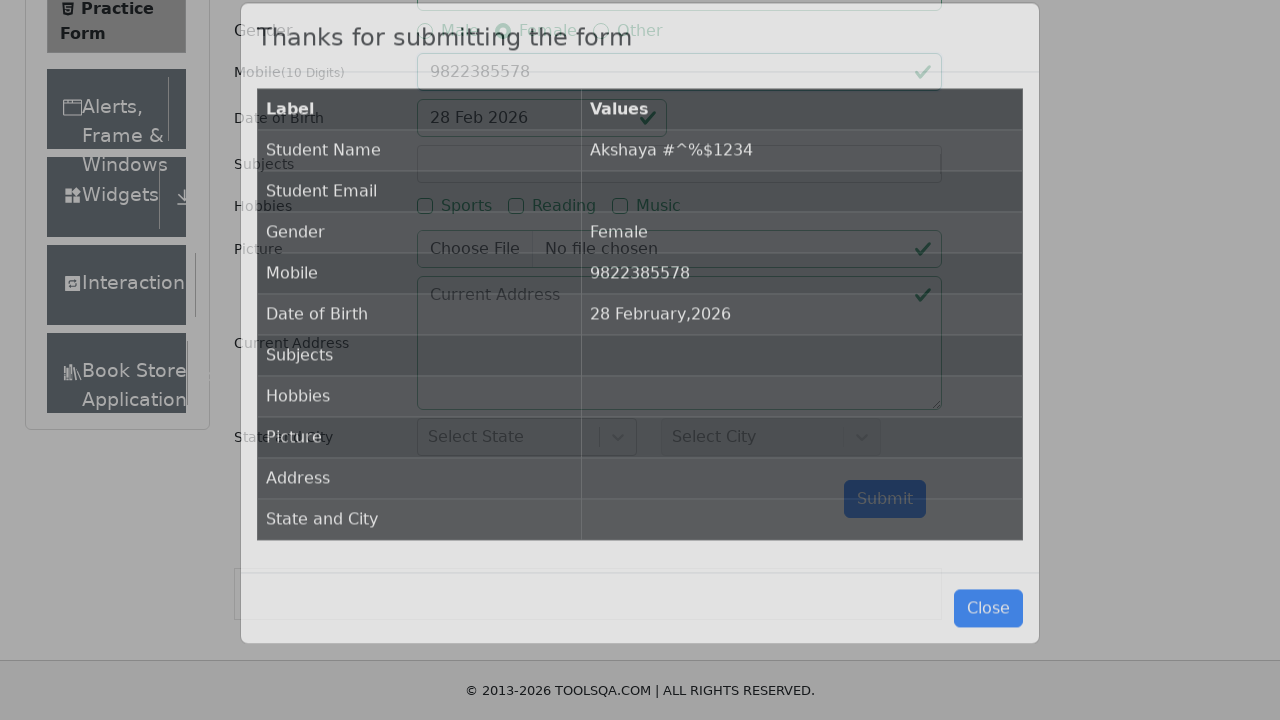

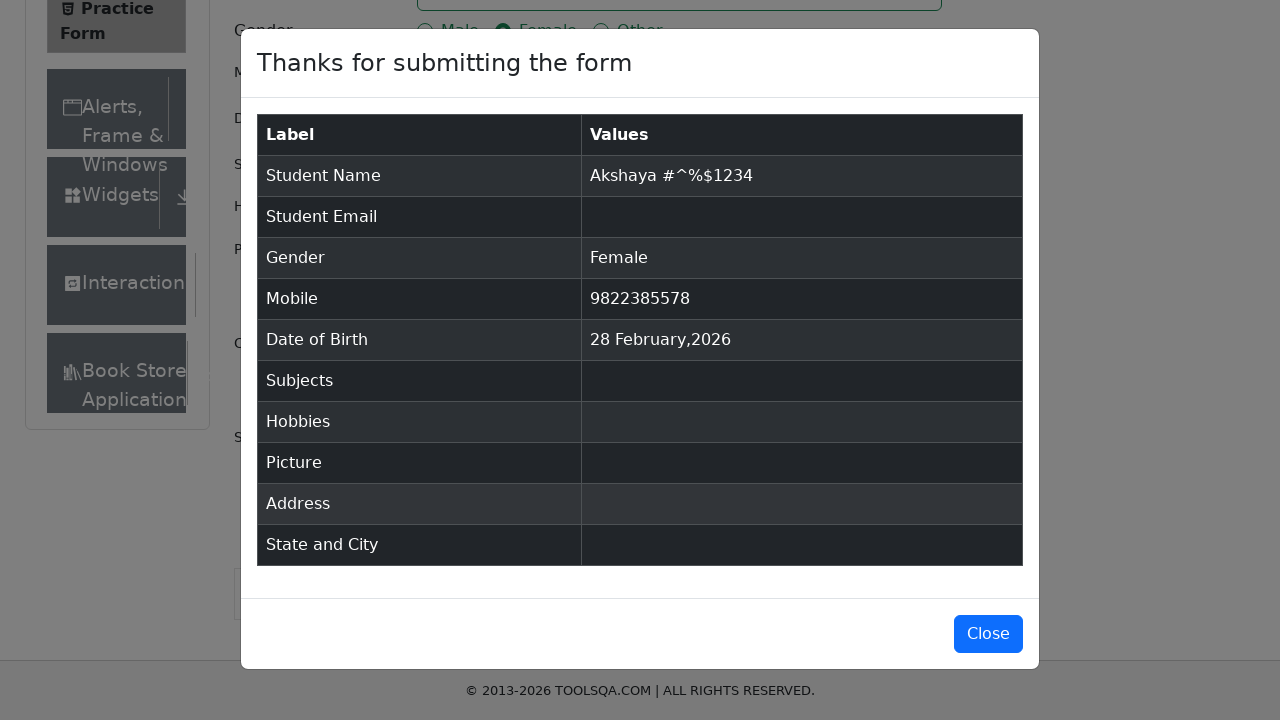